Navigates to the Demoblaze store website and verifies the page title

Starting URL: https://www.demoblaze.com

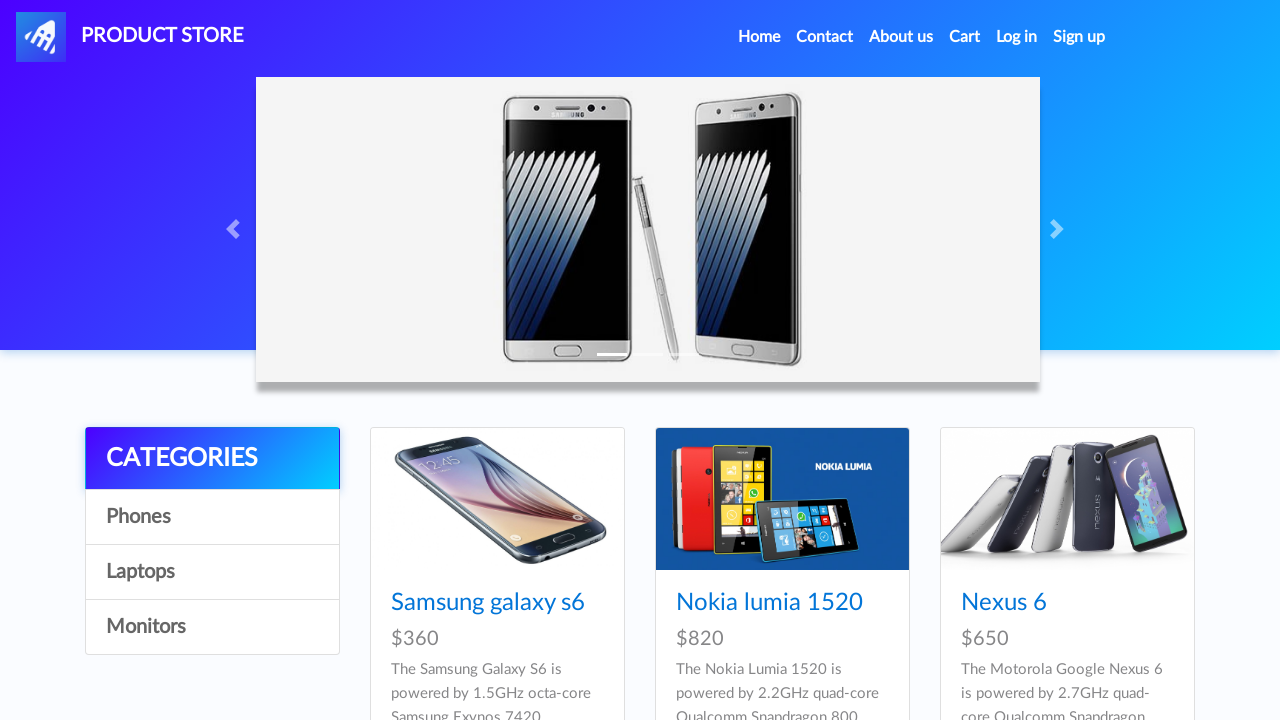

Retrieved page title
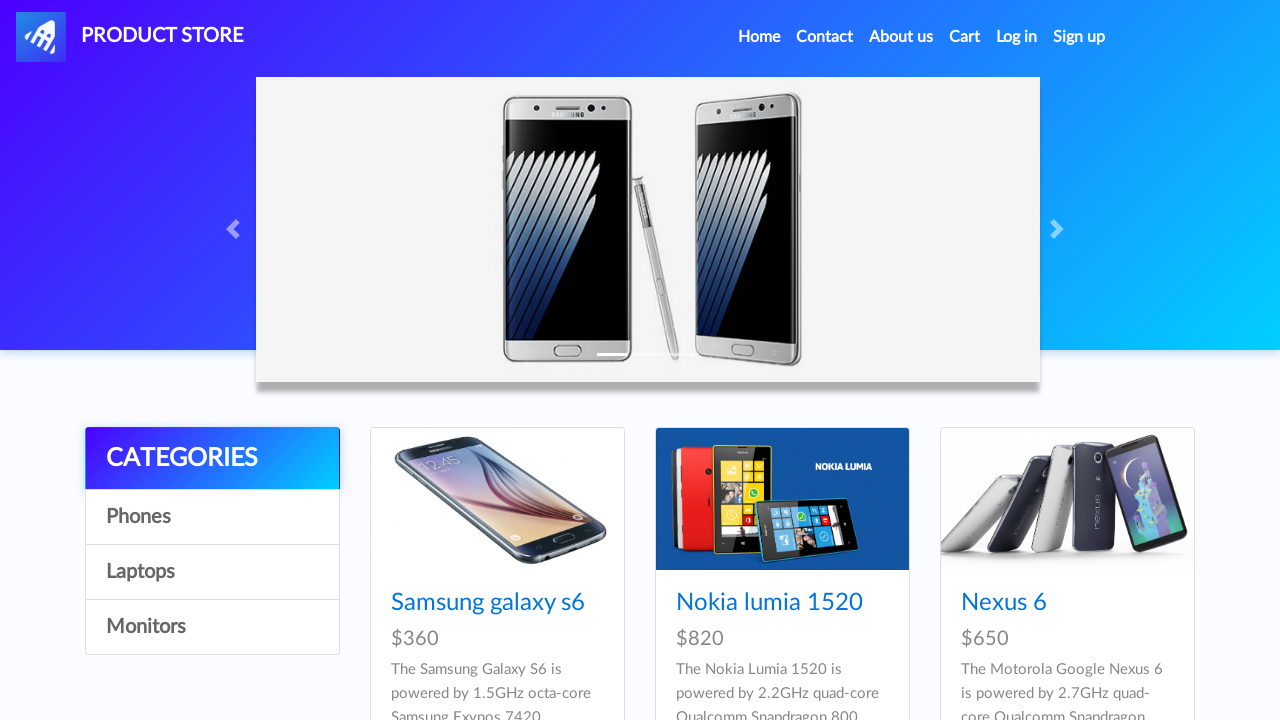

Verified page title is 'STORE'
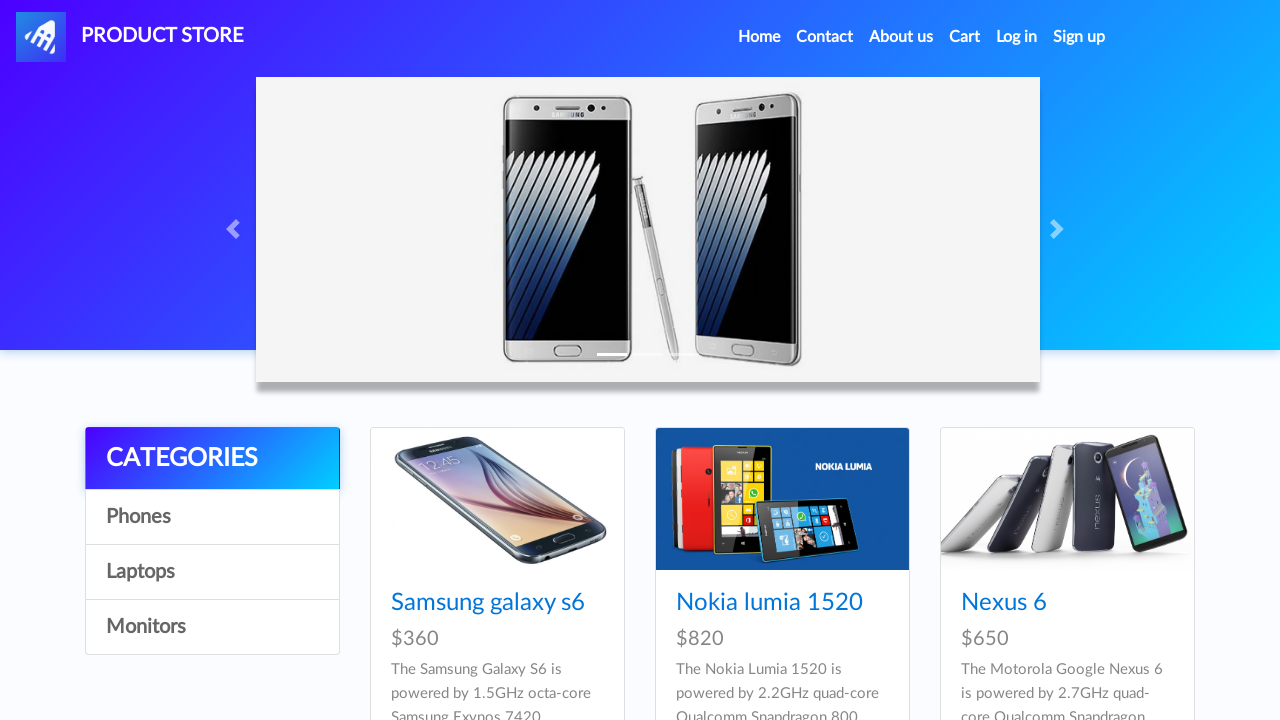

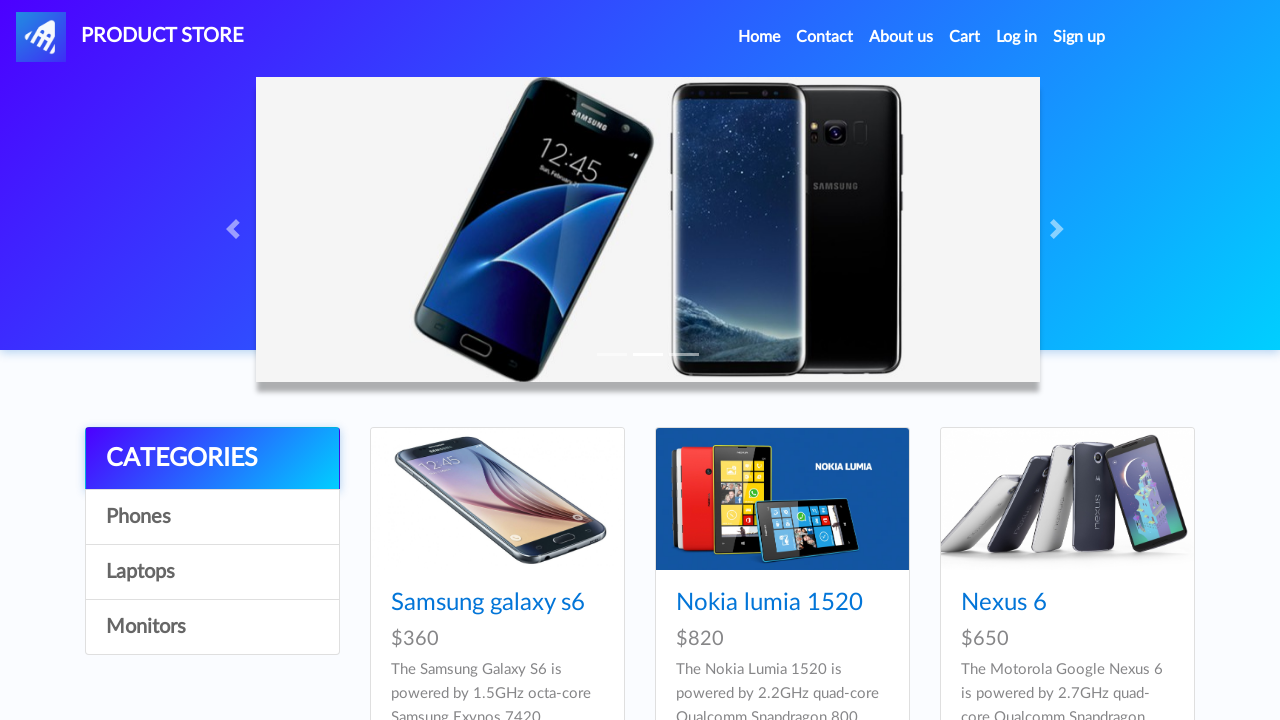